Navigates to Magazine Luiza homepage and scrolls down to view the most sold products section

Starting URL: https://www.magazineluiza.com.br

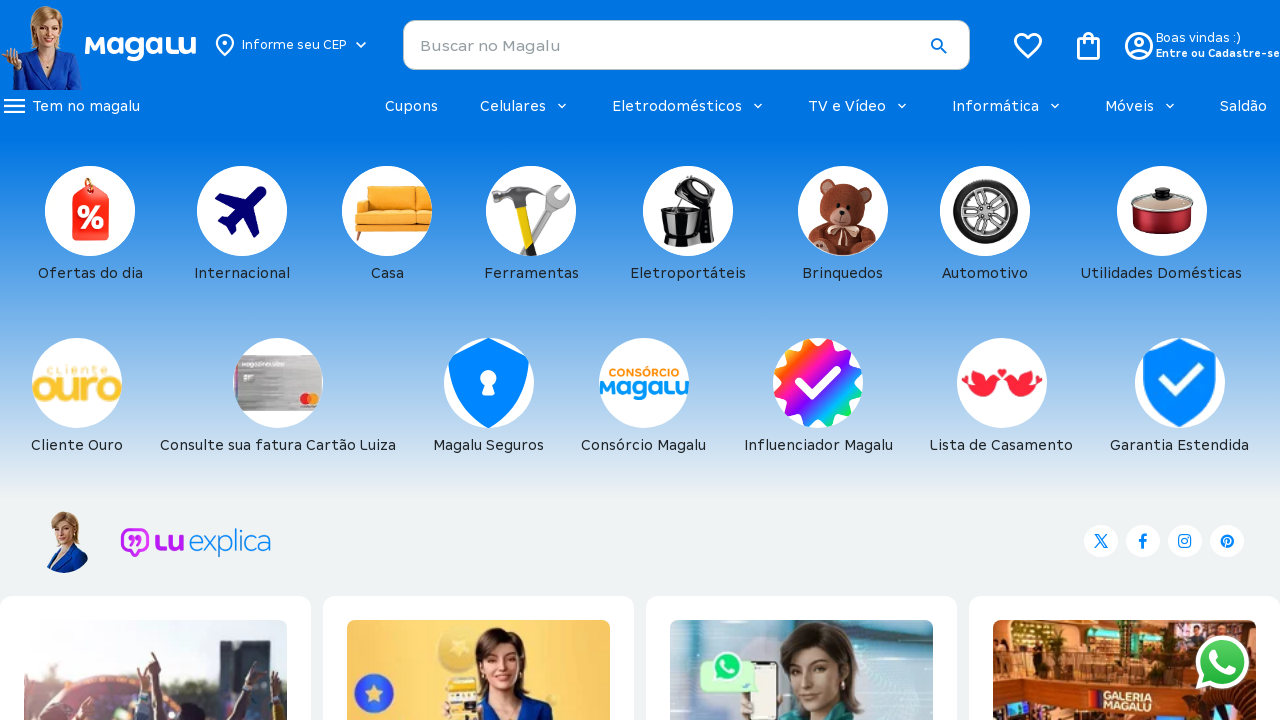

Waited for page to fully load (networkidle state)
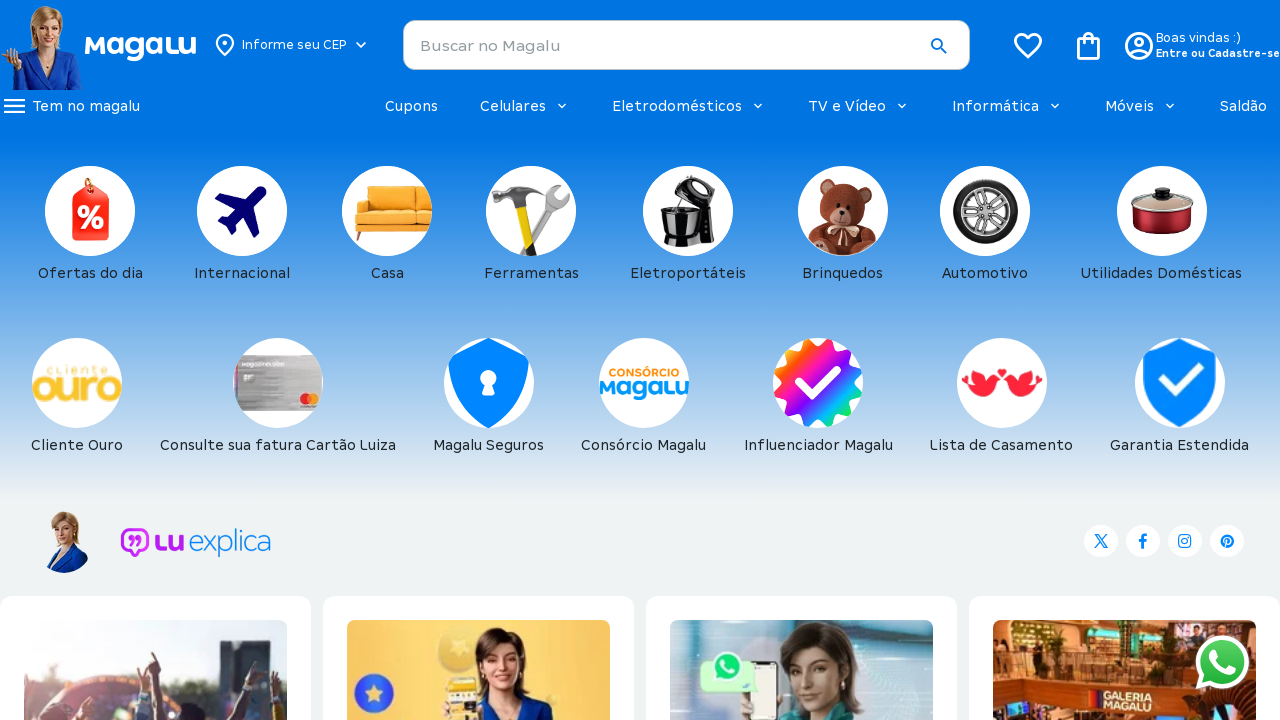

Scrolled down 1000px to view most sold products section
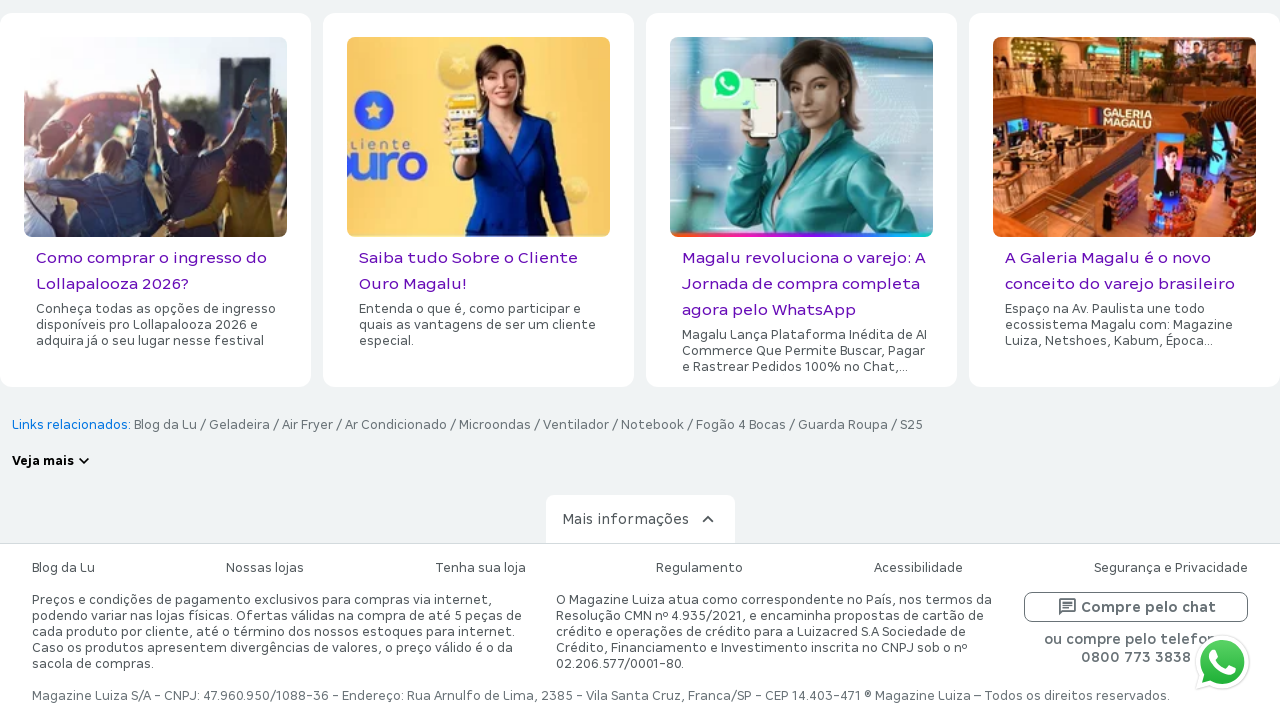

Waited 2 seconds for content to load after scrolling
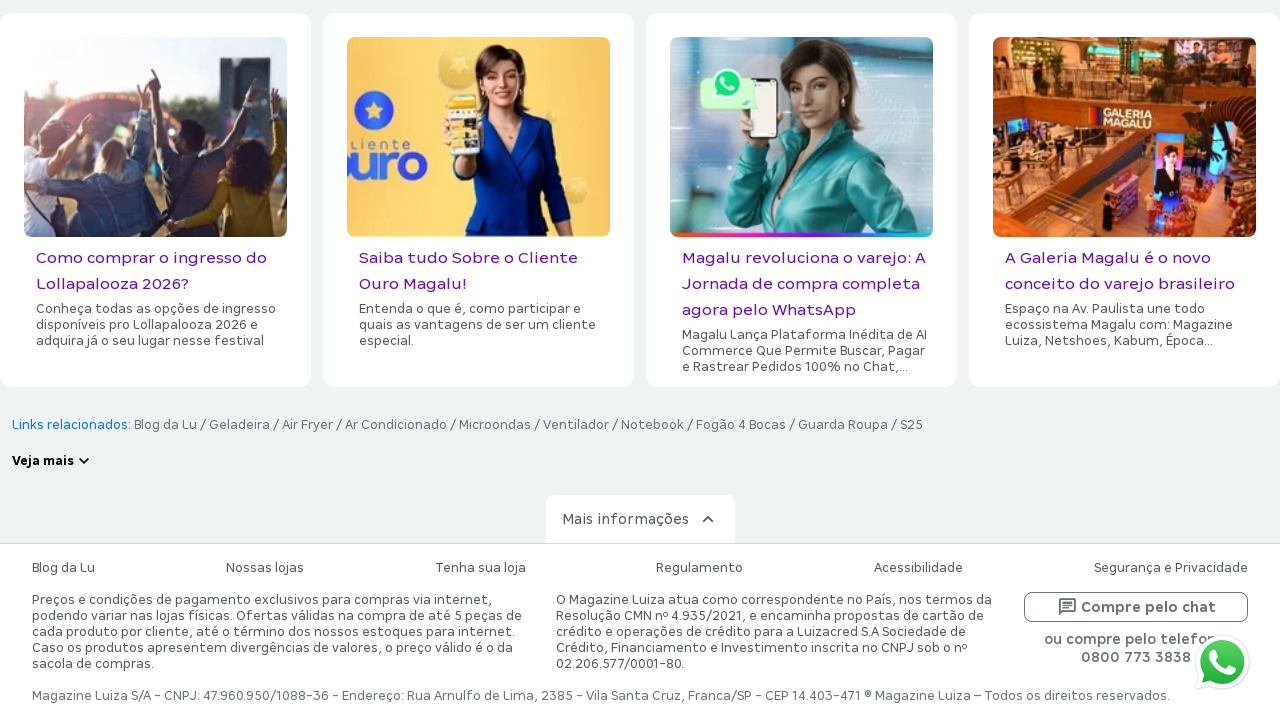

Product section heading (h3) became visible
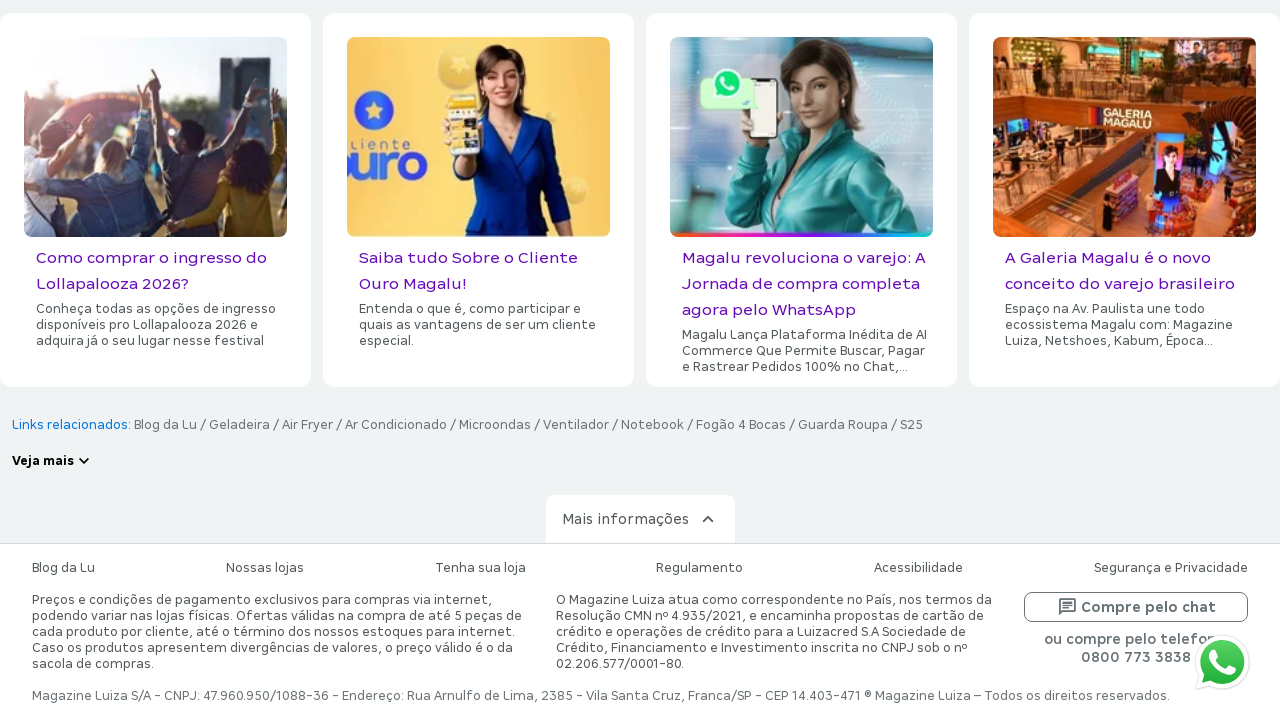

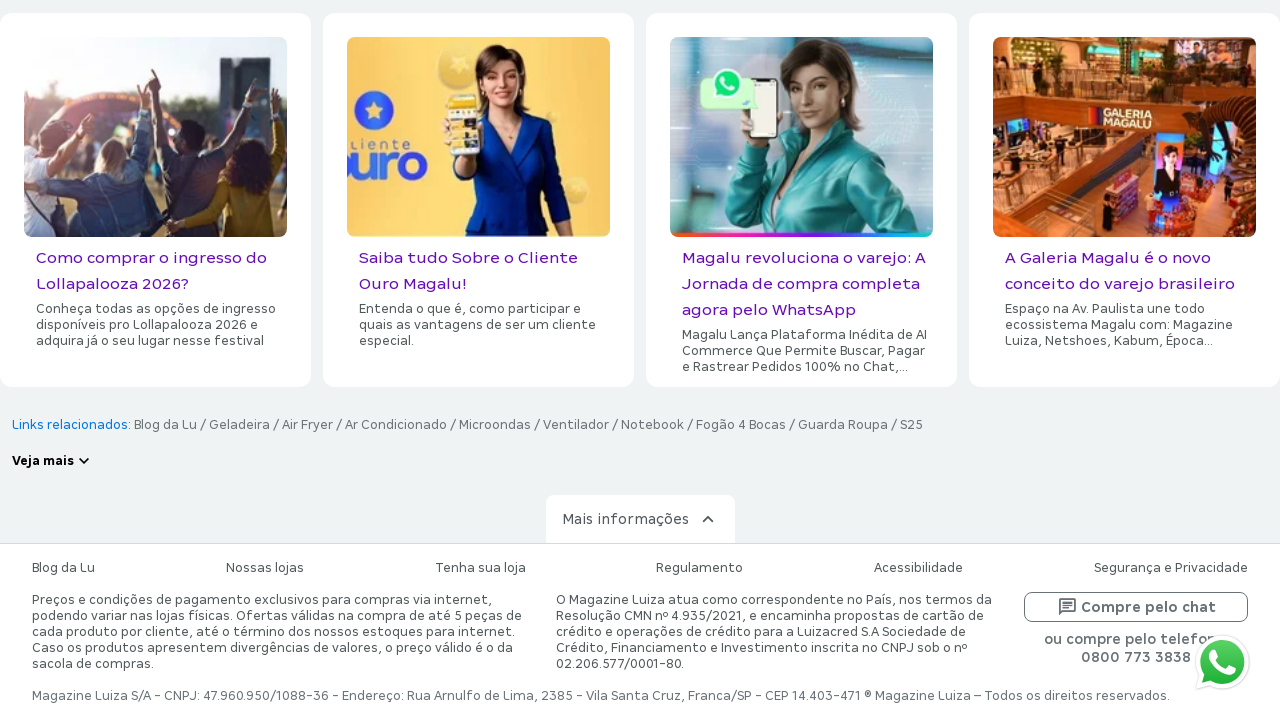